Tests iframe navigation on Oracle's Java 8 API documentation by switching between frames and clicking on package and class links to navigate through the documentation structure.

Starting URL: https://docs.oracle.com/javase/8/docs/api/

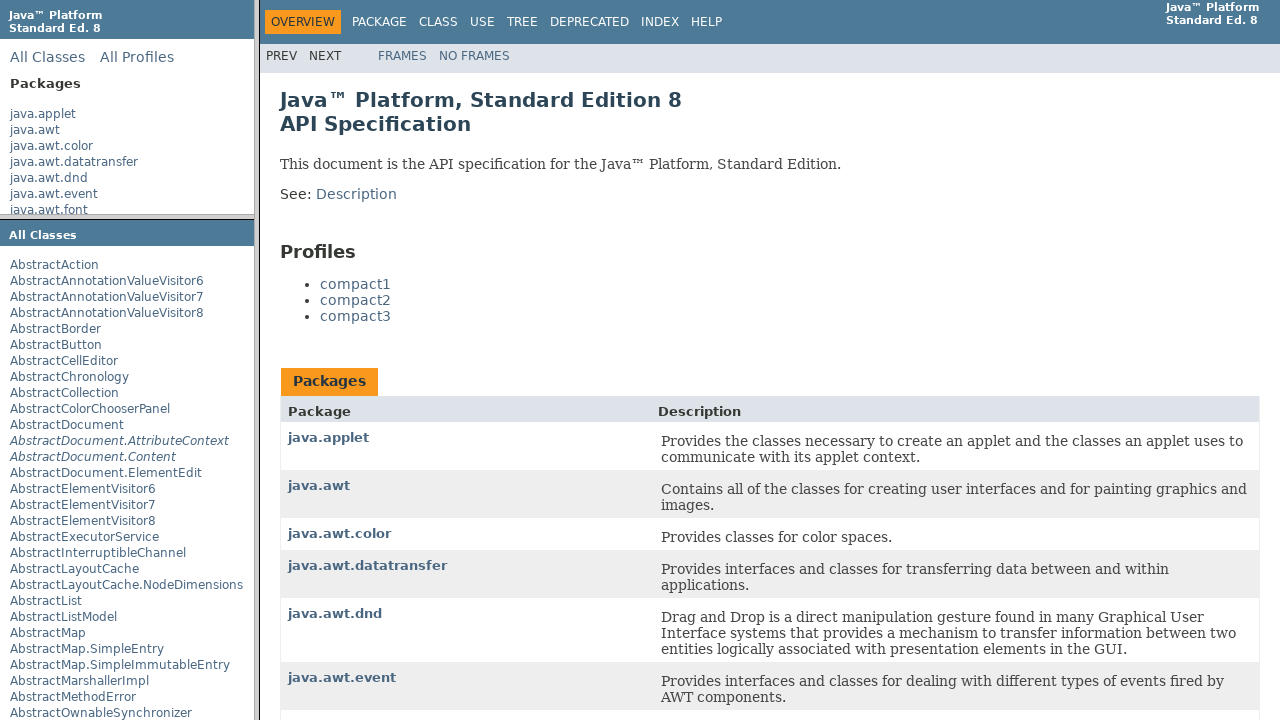

Clicked on java.applet package link in package list frame at (43, 114) on frame[name='packageListFrame'] >> internal:control=enter-frame >> internal:role=
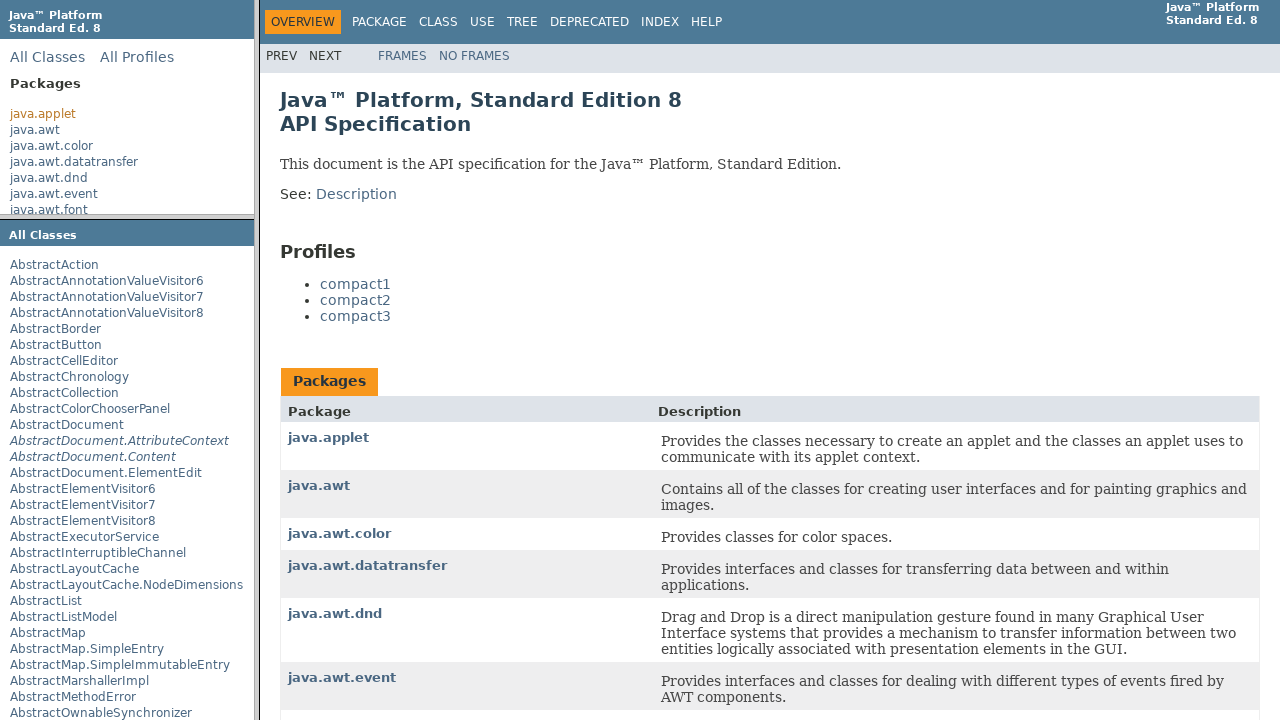

Clicked on AppletContext class link in package frame at (48, 294) on frame[name='packageFrame'] >> internal:control=enter-frame >> internal:role=link
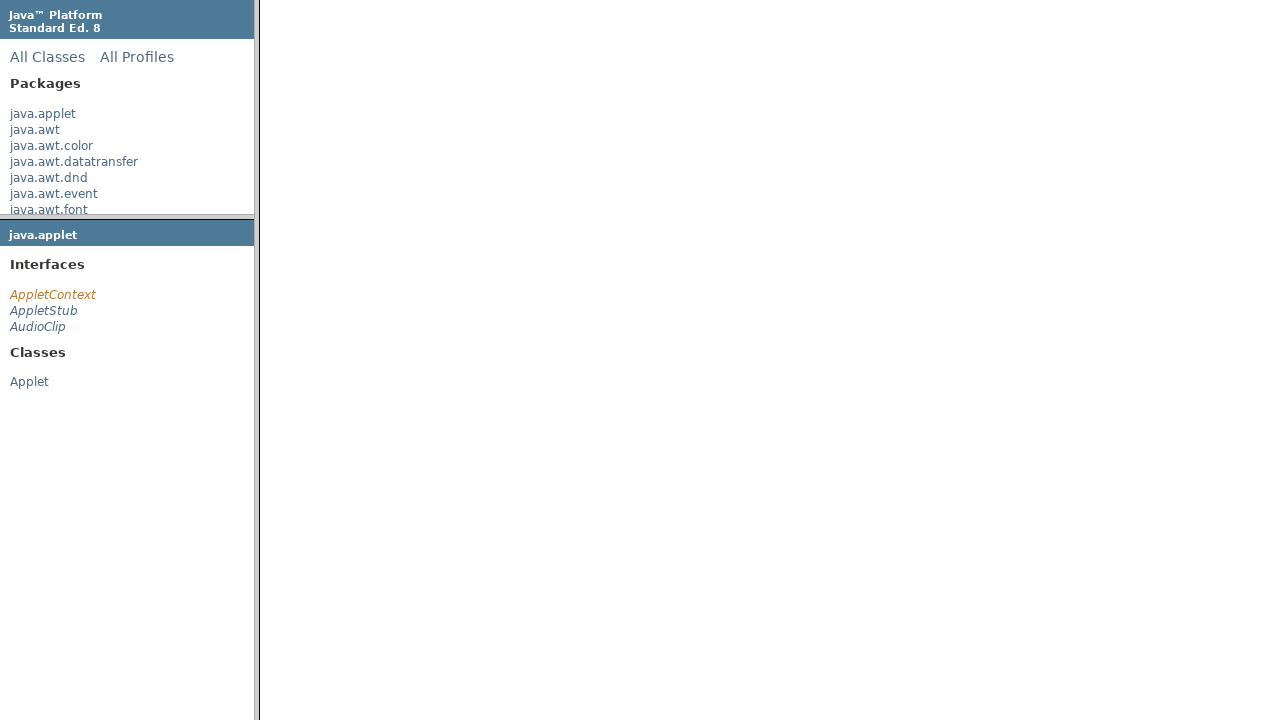

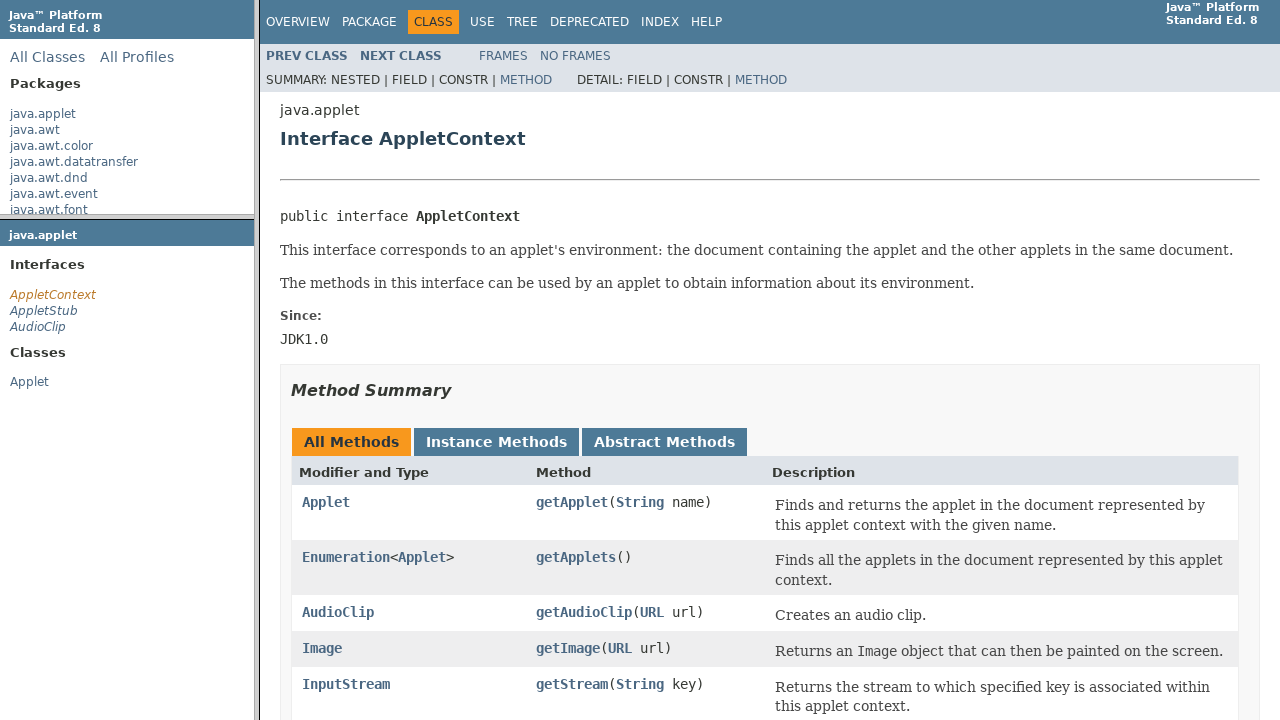